Navigates to a challenging DOM page and clicks on an element

Starting URL: https://the-internet.herokuapp.com/challenging_dom

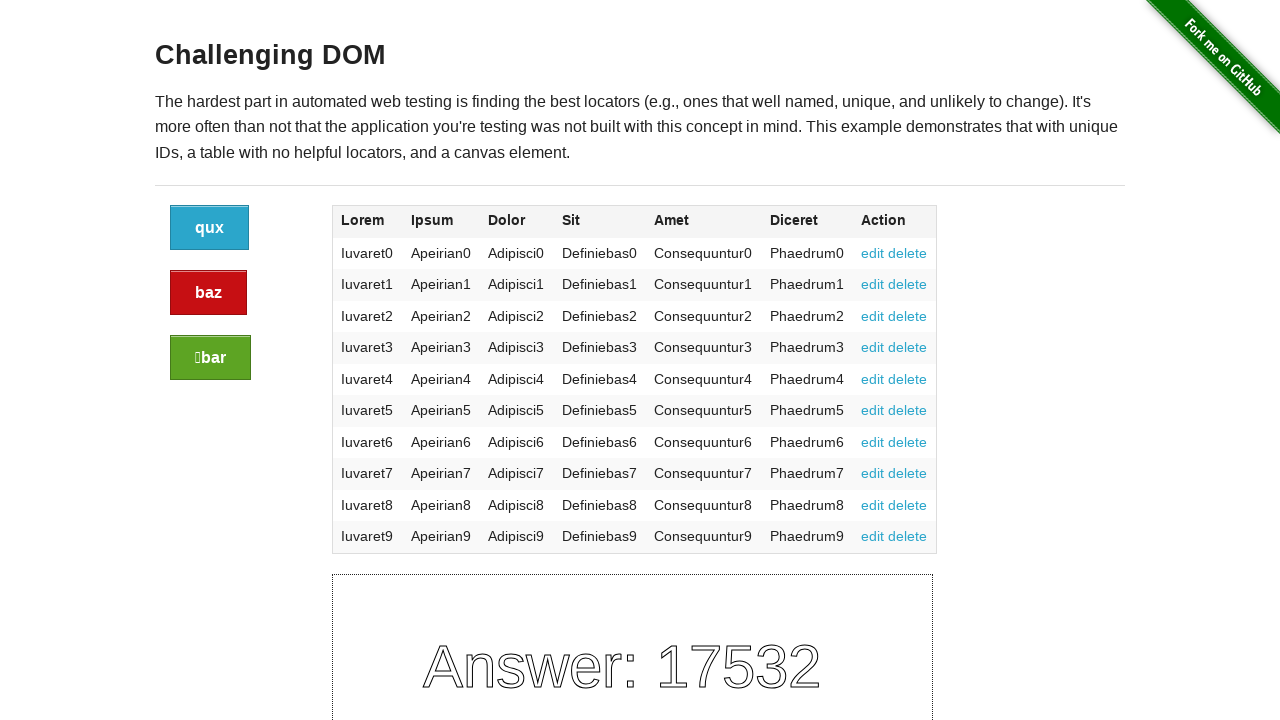

Navigated to challenging DOM page
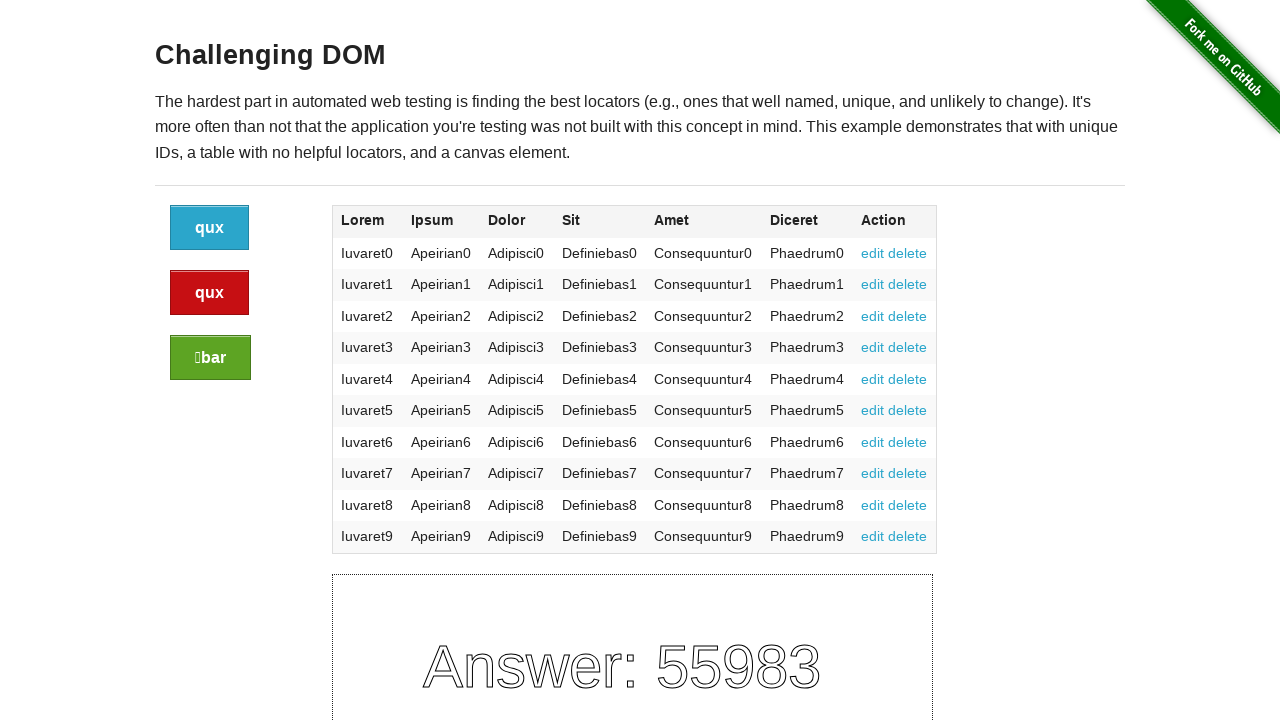

Clicked on the large-2 columns element at (236, 303) on .large-2.columns
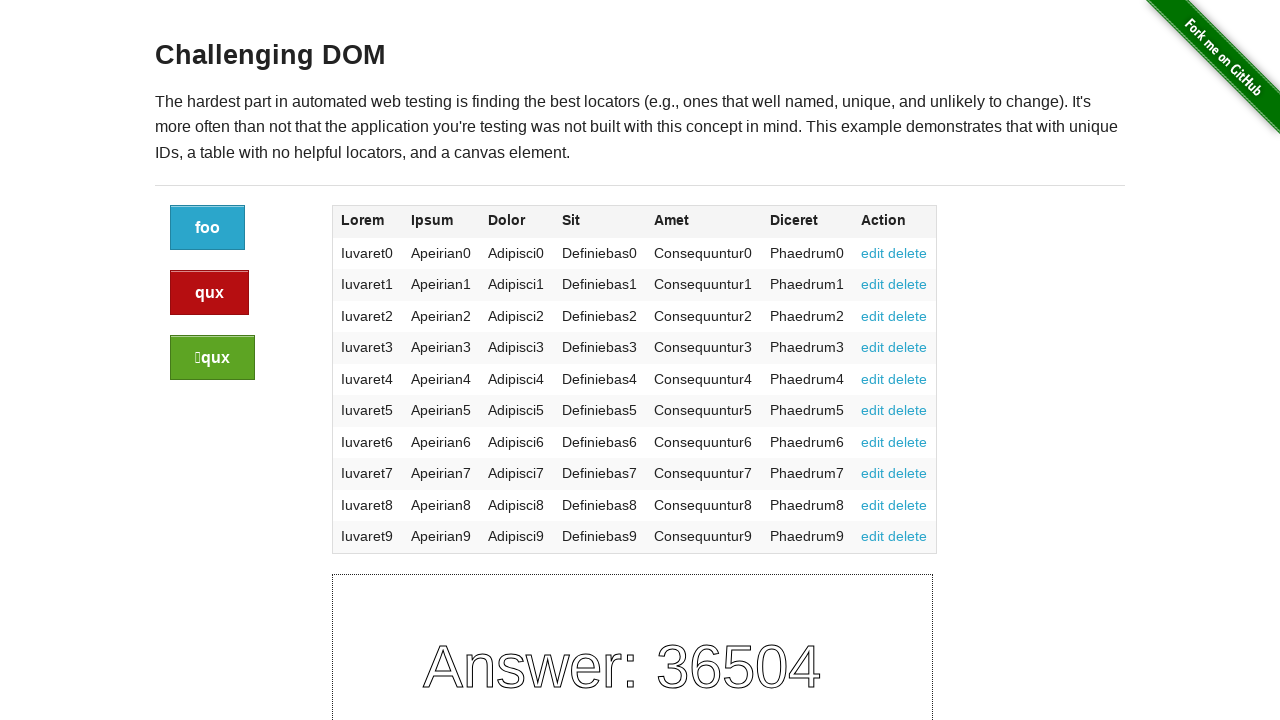

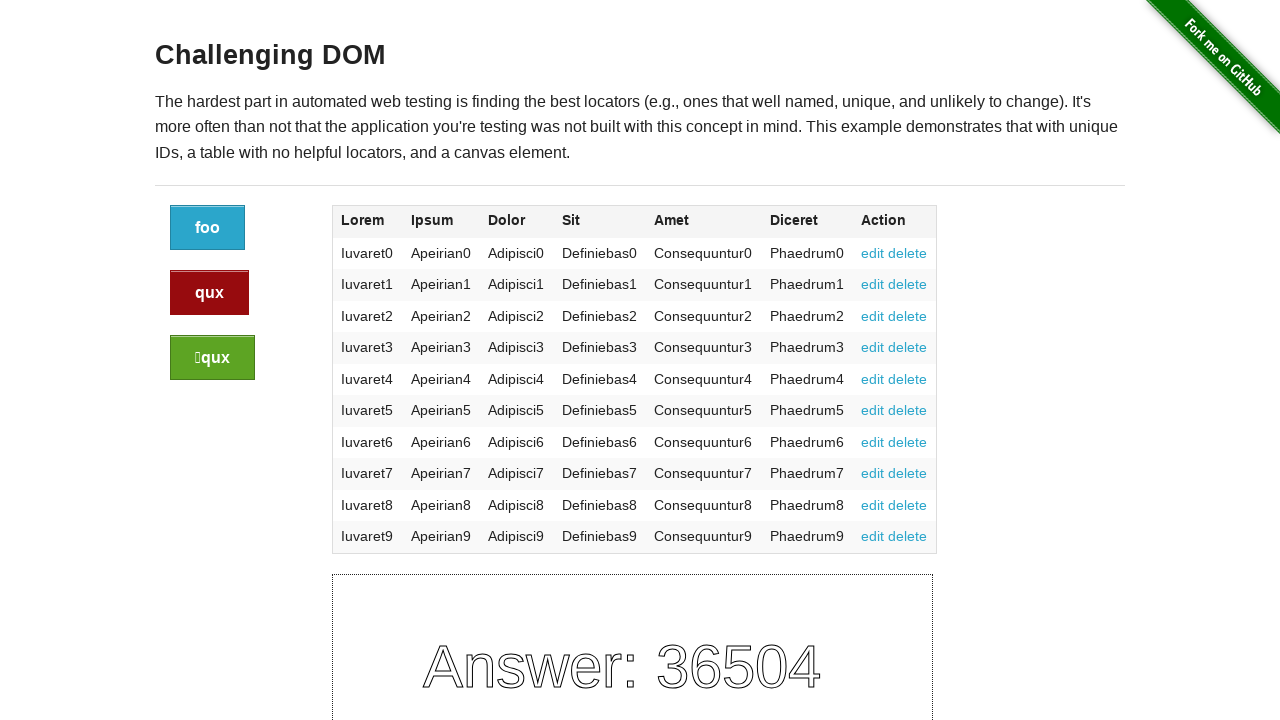